Tests table sorting functionality by selecting a page size, capturing initial vegetable names, clicking the sort column header, and verifying the table is sorted correctly

Starting URL: https://rahulshettyacademy.com/seleniumPractise/#/offers

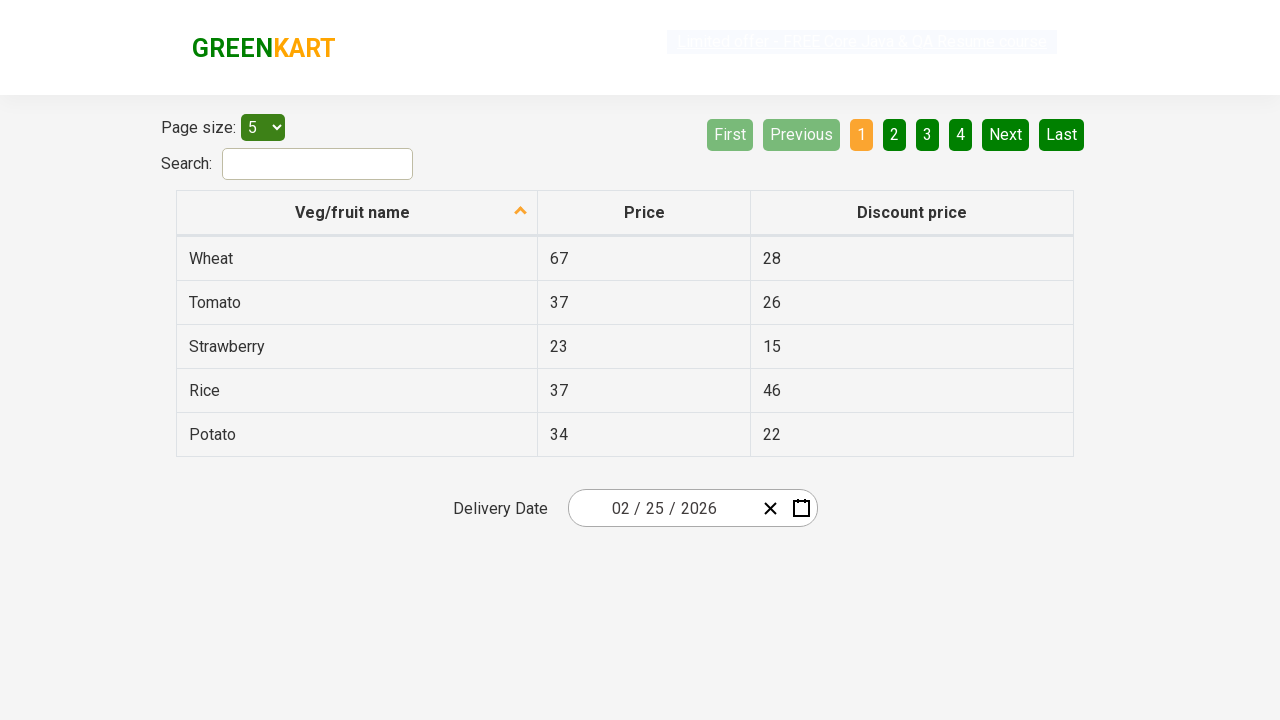

Selected 20 items per page from dropdown on #page-menu
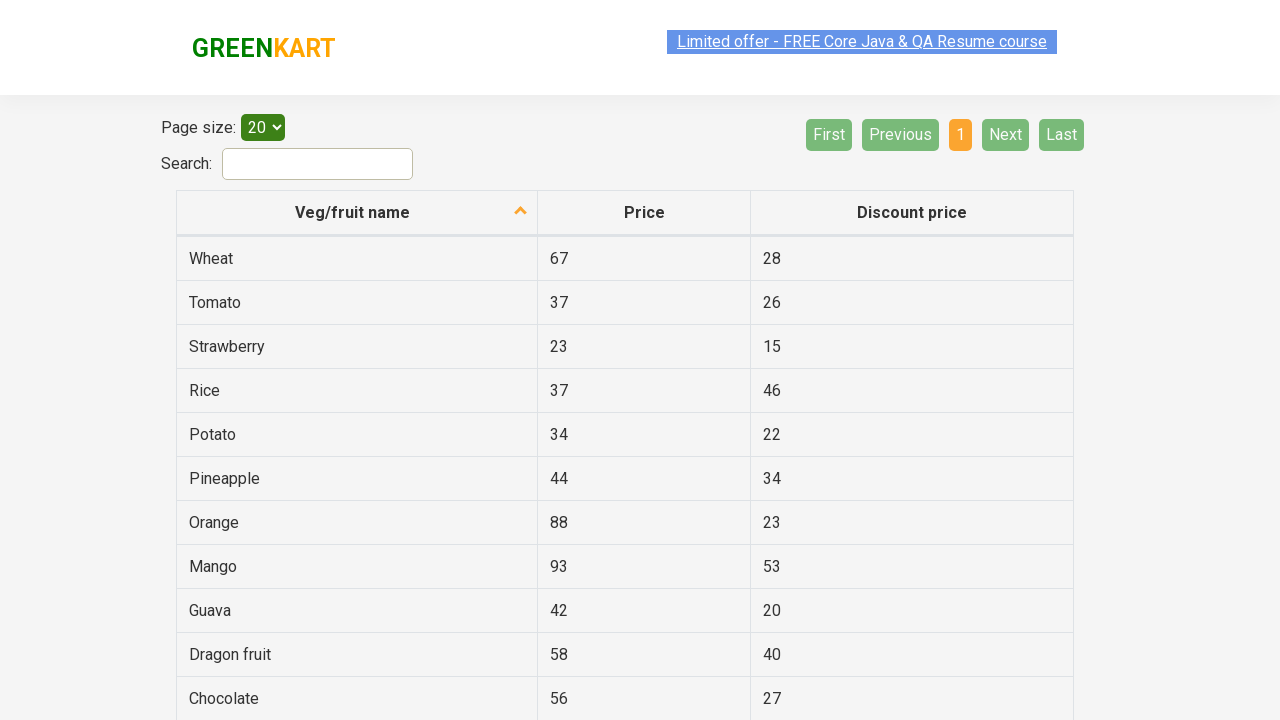

Captured vegetable names before sorting
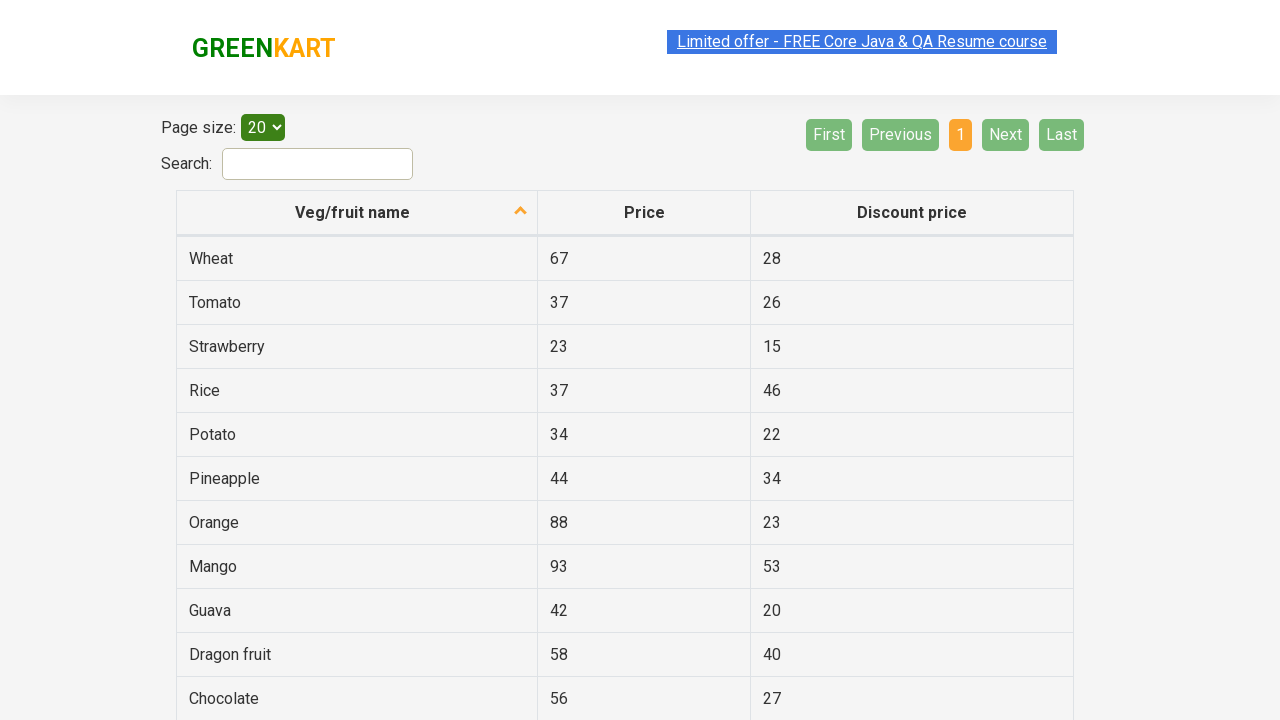

Created sorted reference list of vegetable names
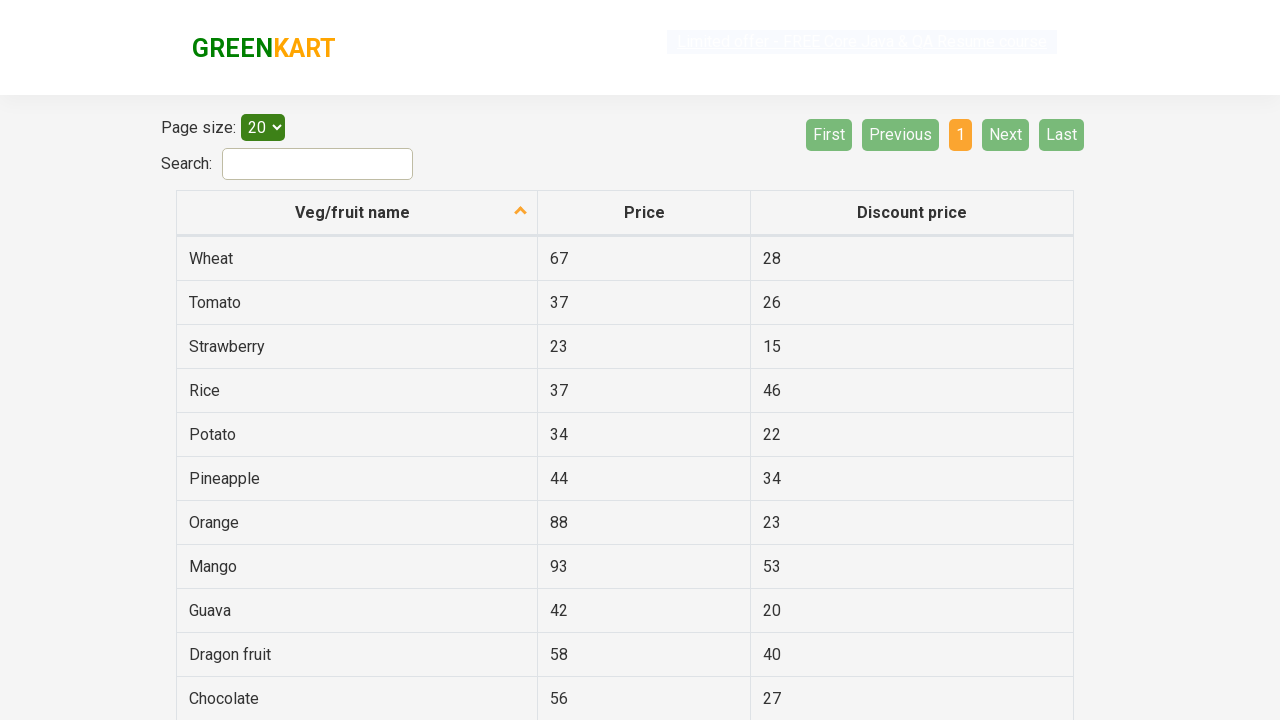

Clicked fruit name column header to sort table at (357, 213) on th[aria-label *= 'fruit name']
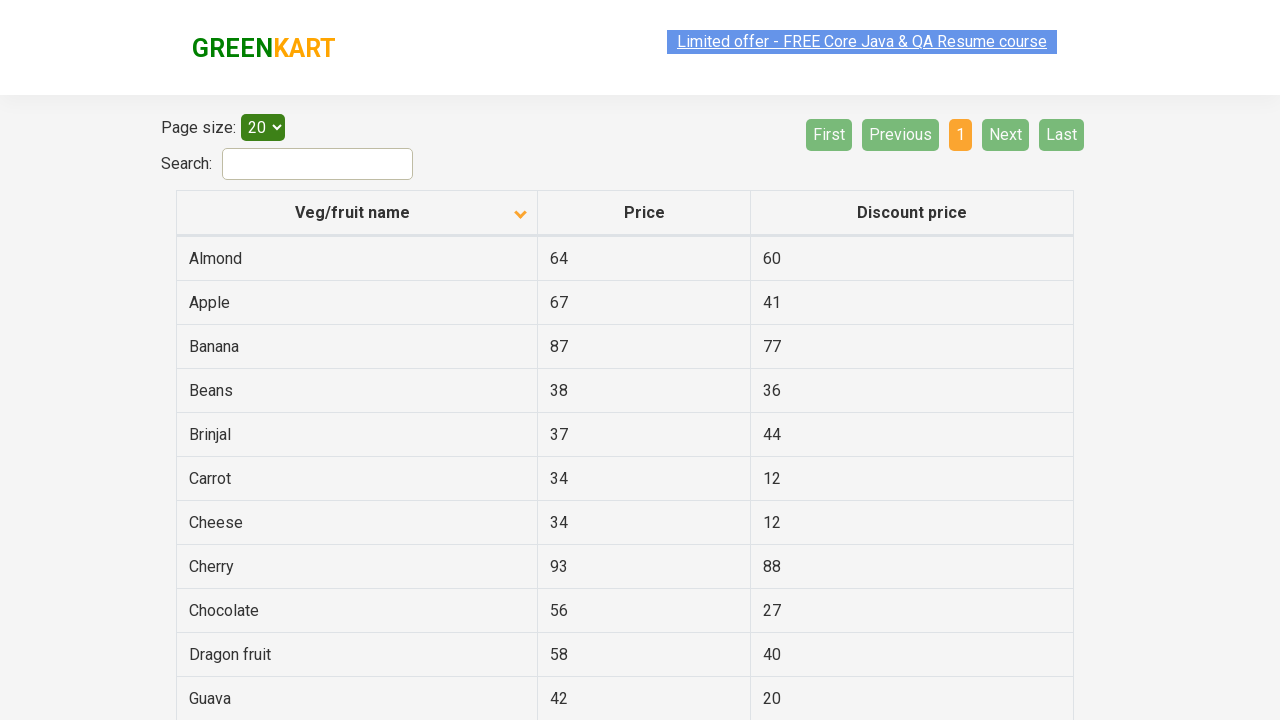

Captured vegetable names after sorting
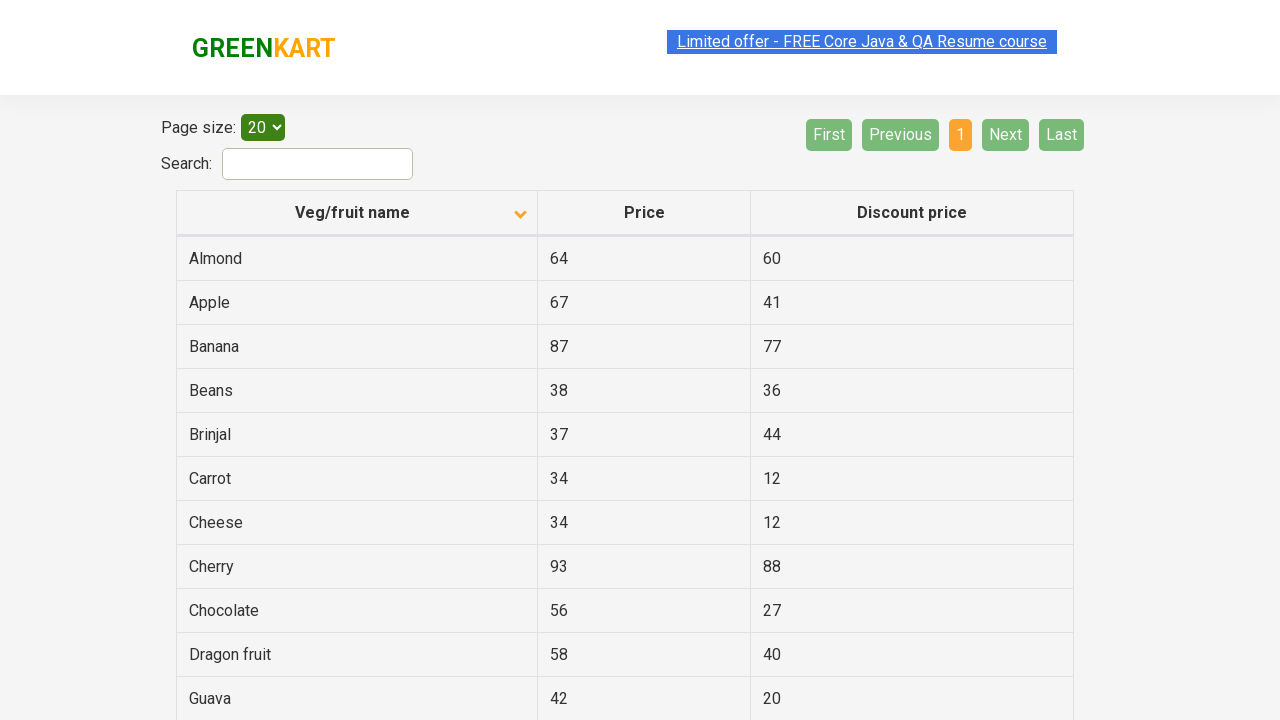

Verified table is sorted correctly - assertion passed
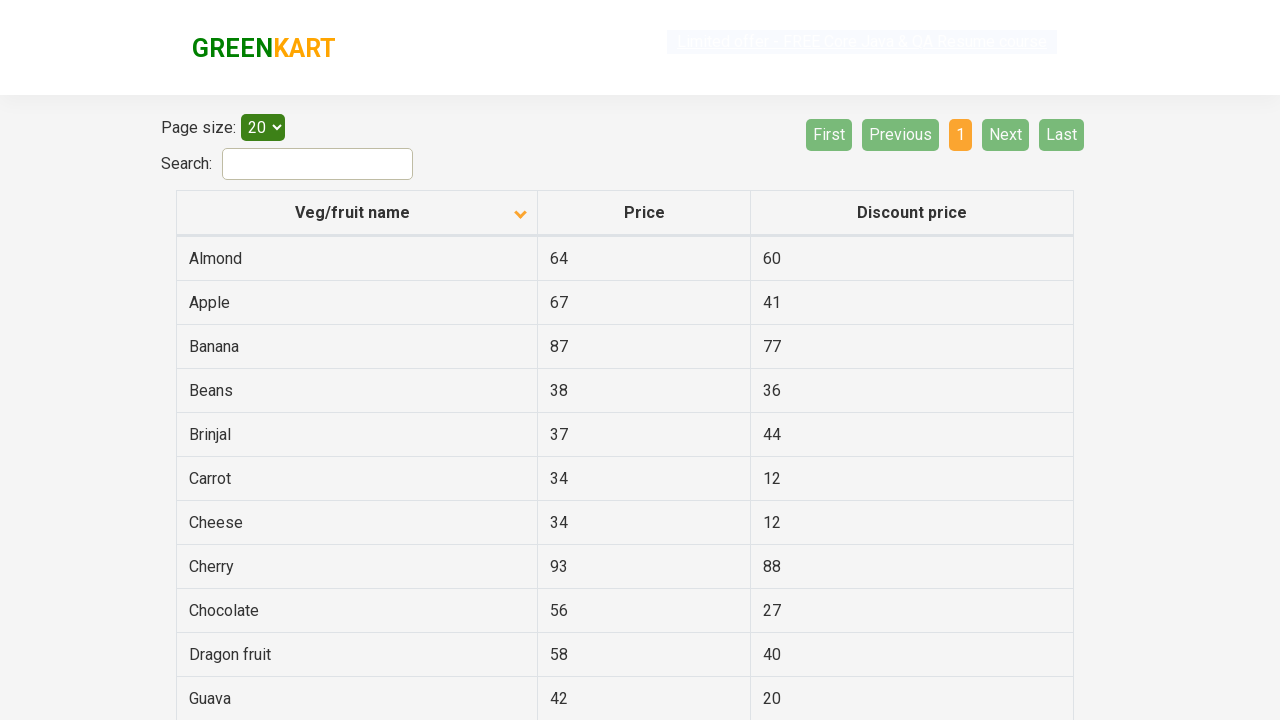

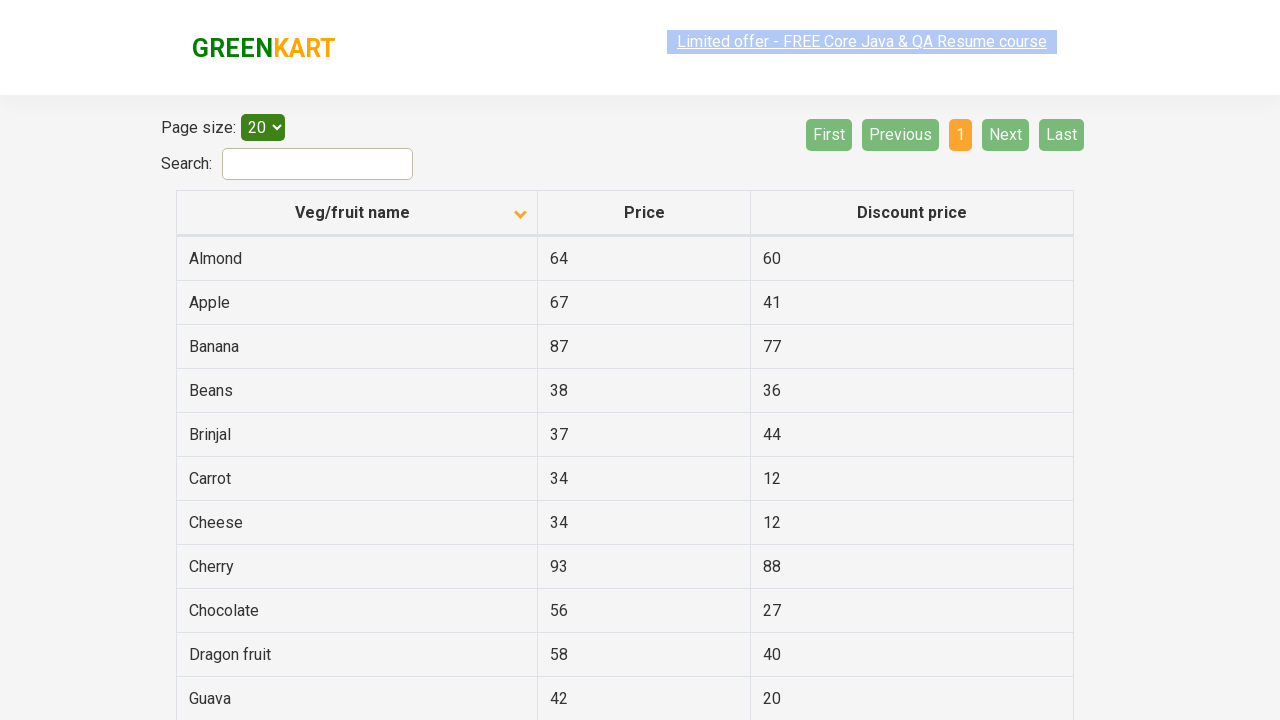